Tests the progress bar functionality with explicit wait by clicking start, waiting for 100% completion, and resetting

Starting URL: https://demoqa.com/progress-bar

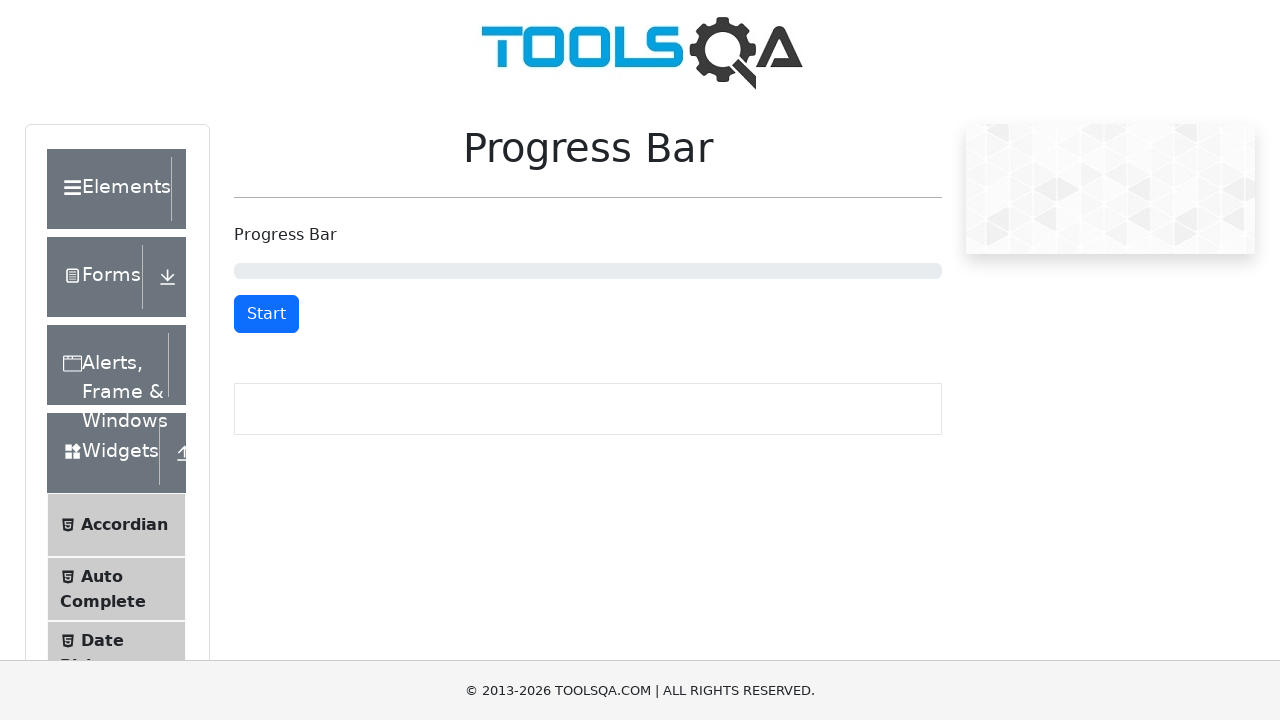

Clicked start button to begin progress bar at (266, 314) on #startStopButton
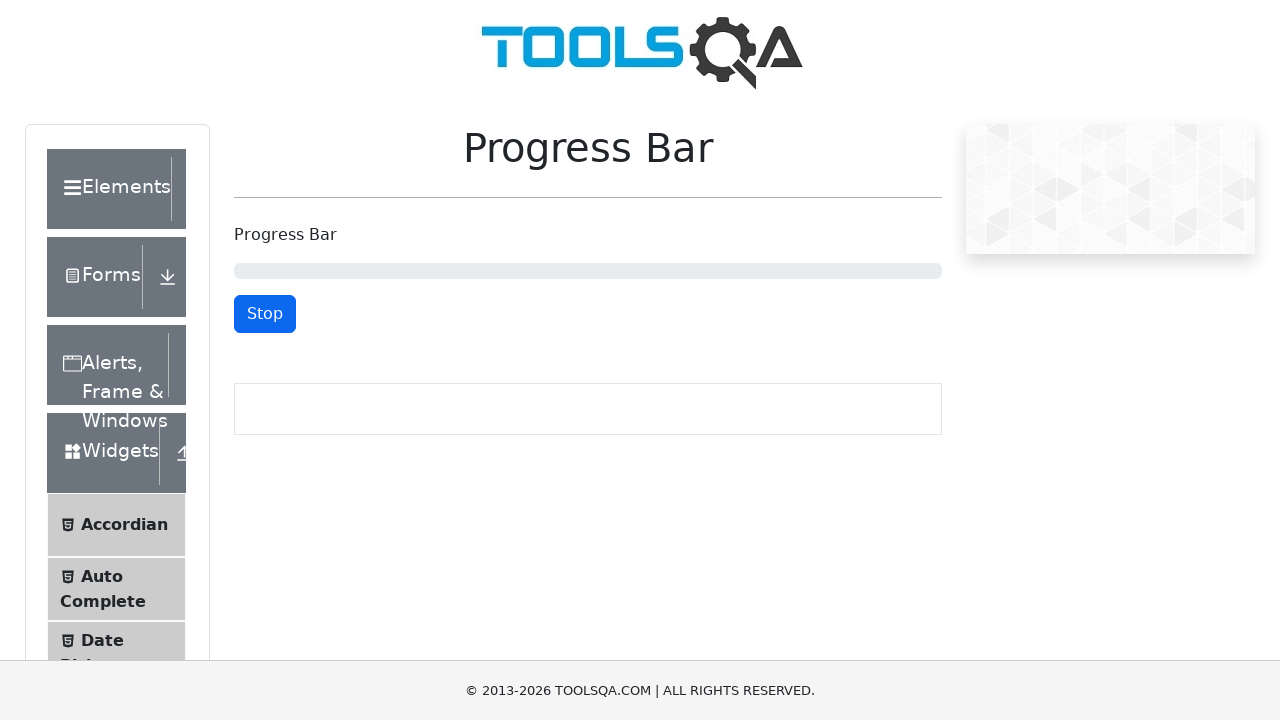

Progress bar reached 100% completion
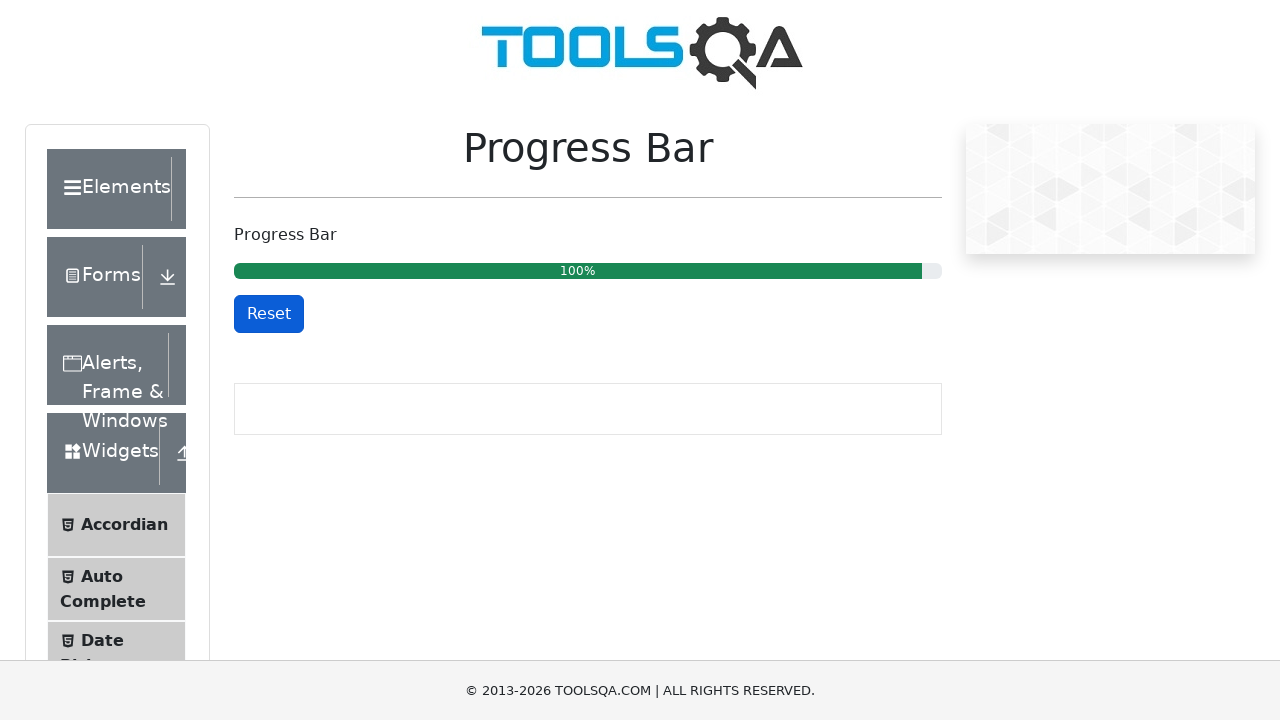

Clicked reset button to reset the progress bar at (269, 314) on #resetButton
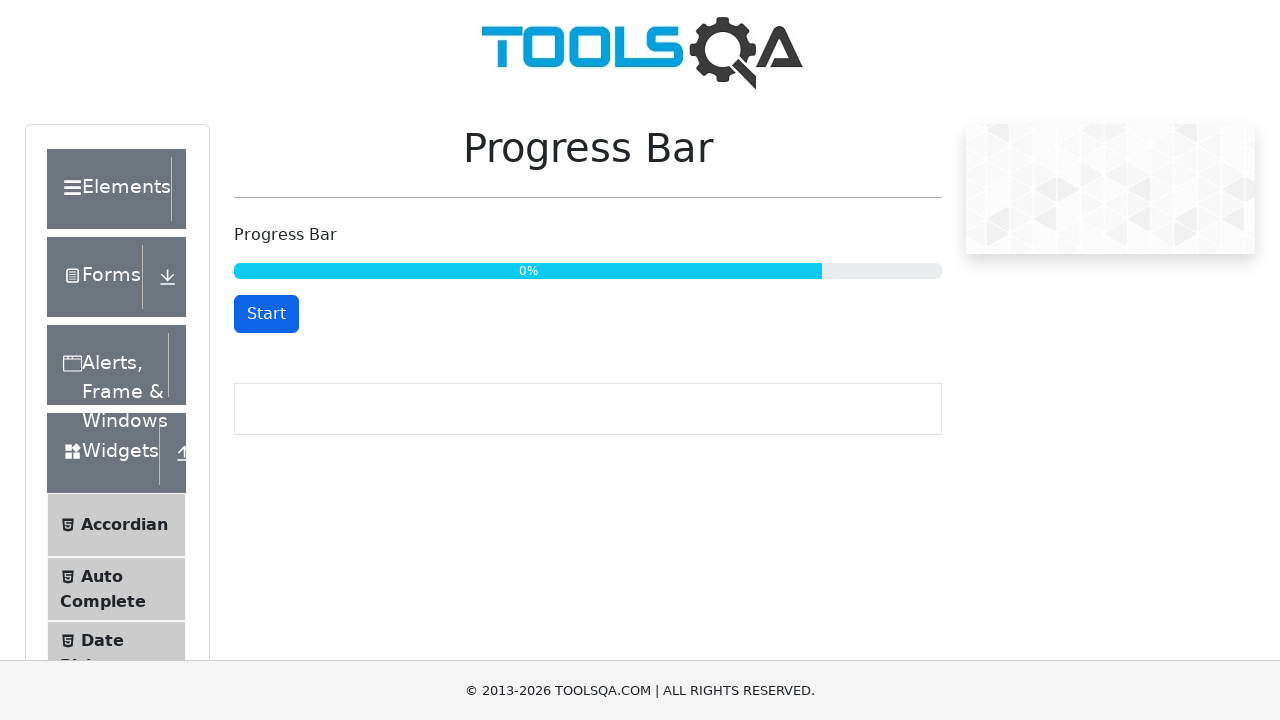

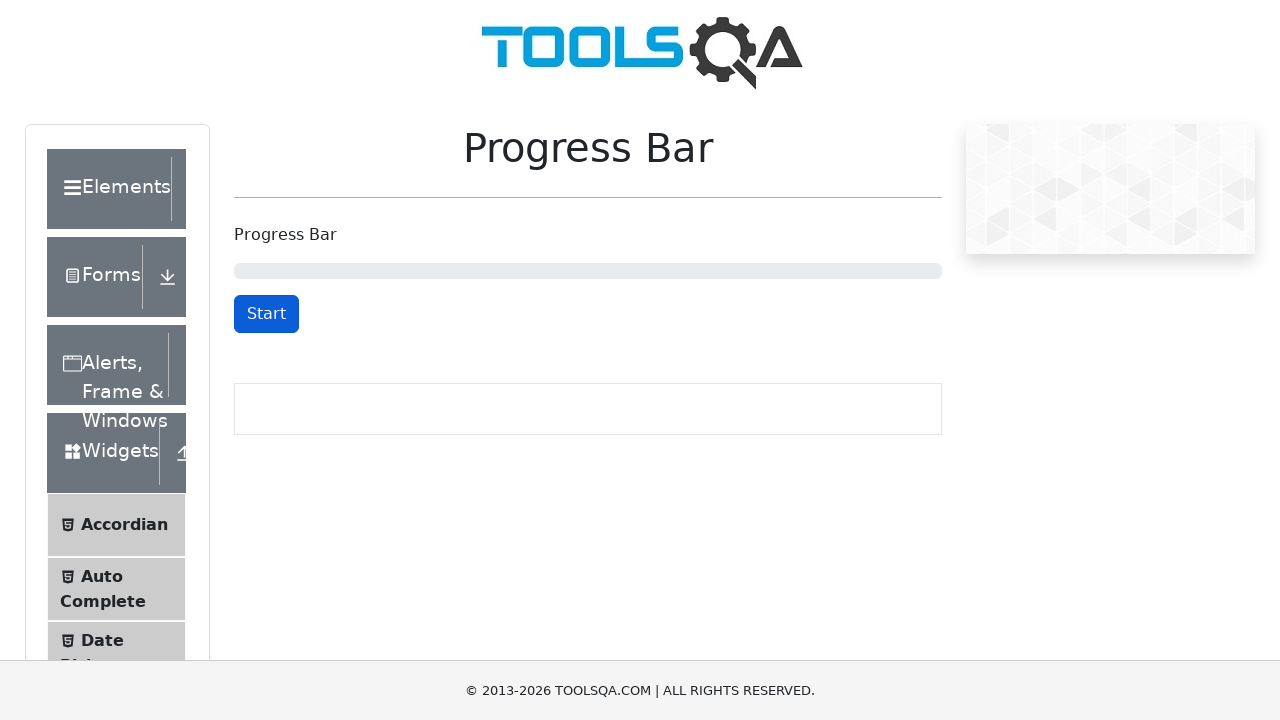